Tests a calculator web application by entering two random numbers, performing addition, and verifying the result

Starting URL: https://bonigarcia.dev/selenium-webdriver-java/slow-calculator.html

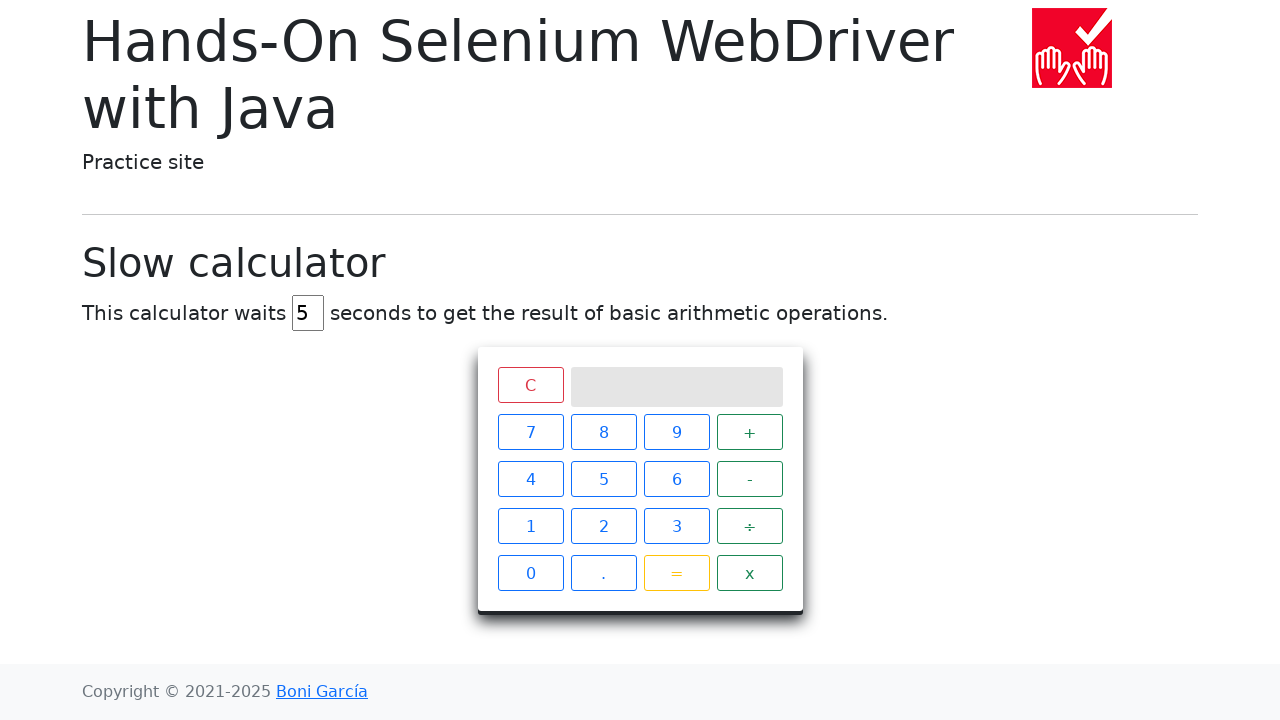

Generated random numbers: 238 and 136
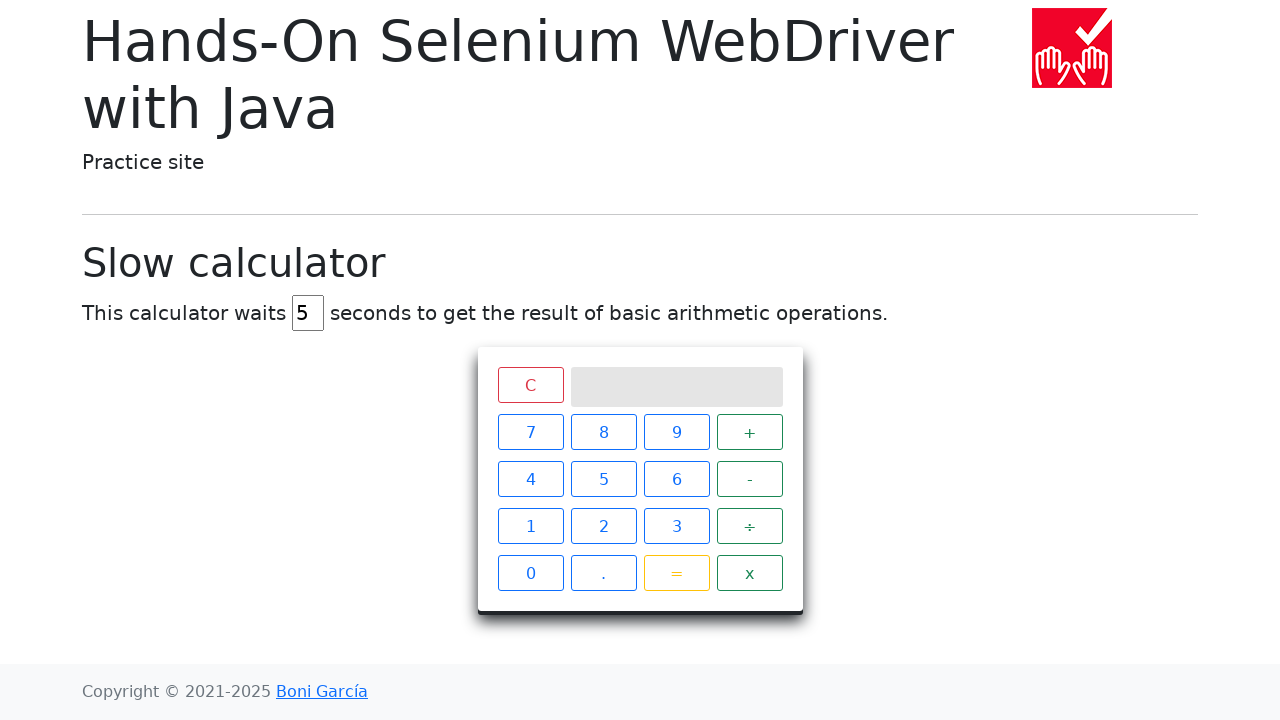

Clicked digit '2' for first number at (604, 526) on //div[@class='keys']//span[text()='2']
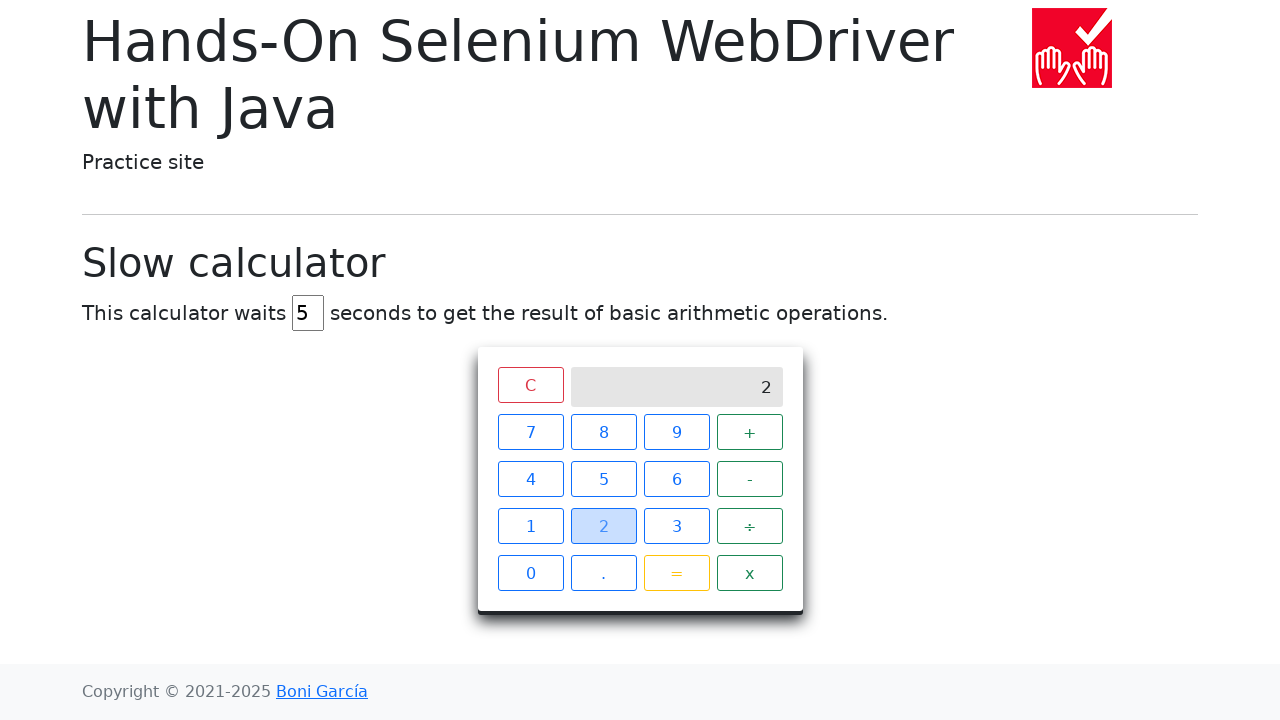

Clicked digit '3' for first number at (676, 526) on //div[@class='keys']//span[text()='3']
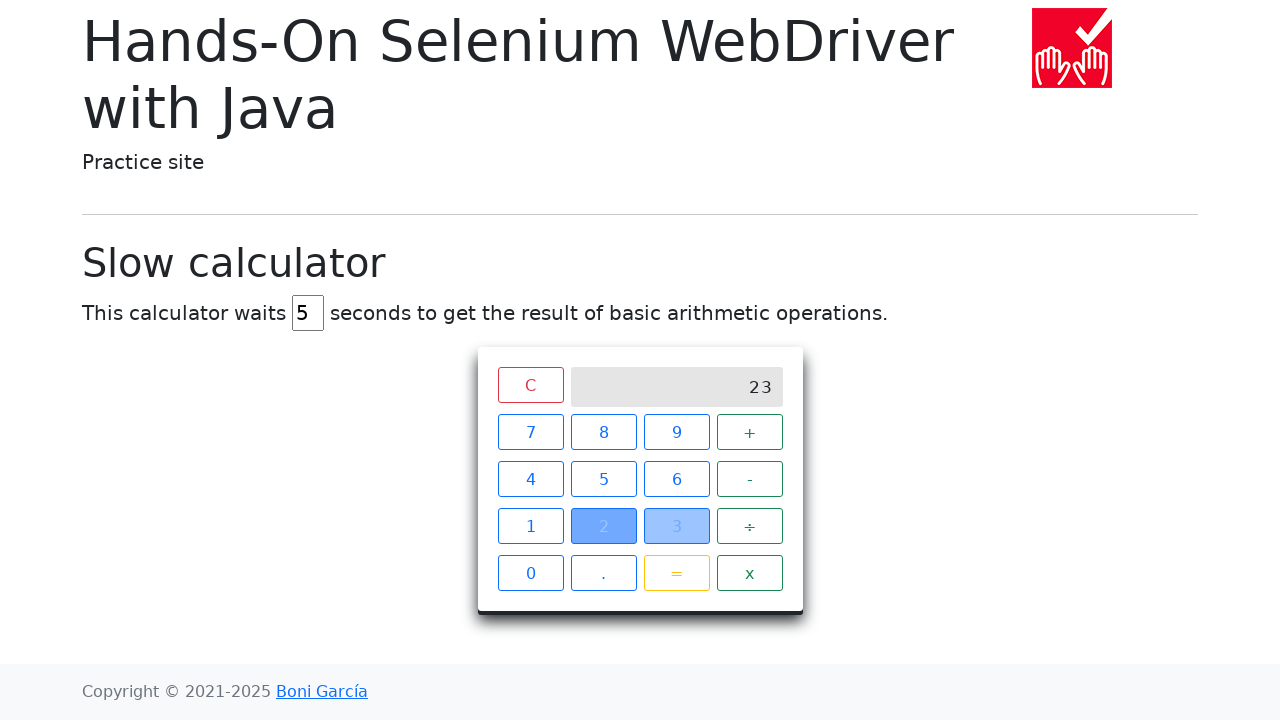

Clicked digit '8' for first number at (604, 432) on //div[@class='keys']//span[text()='8']
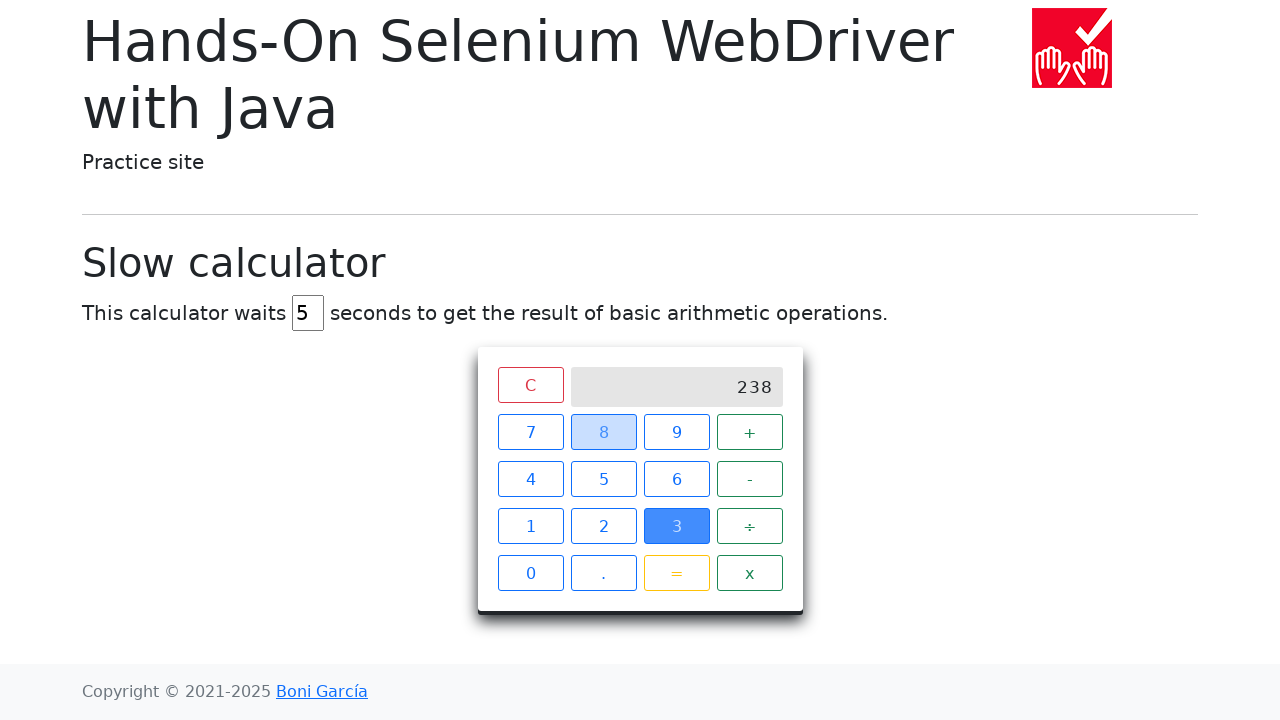

Clicked addition operator at (750, 432) on xpath=//div[@class='keys']//span[text()='+']
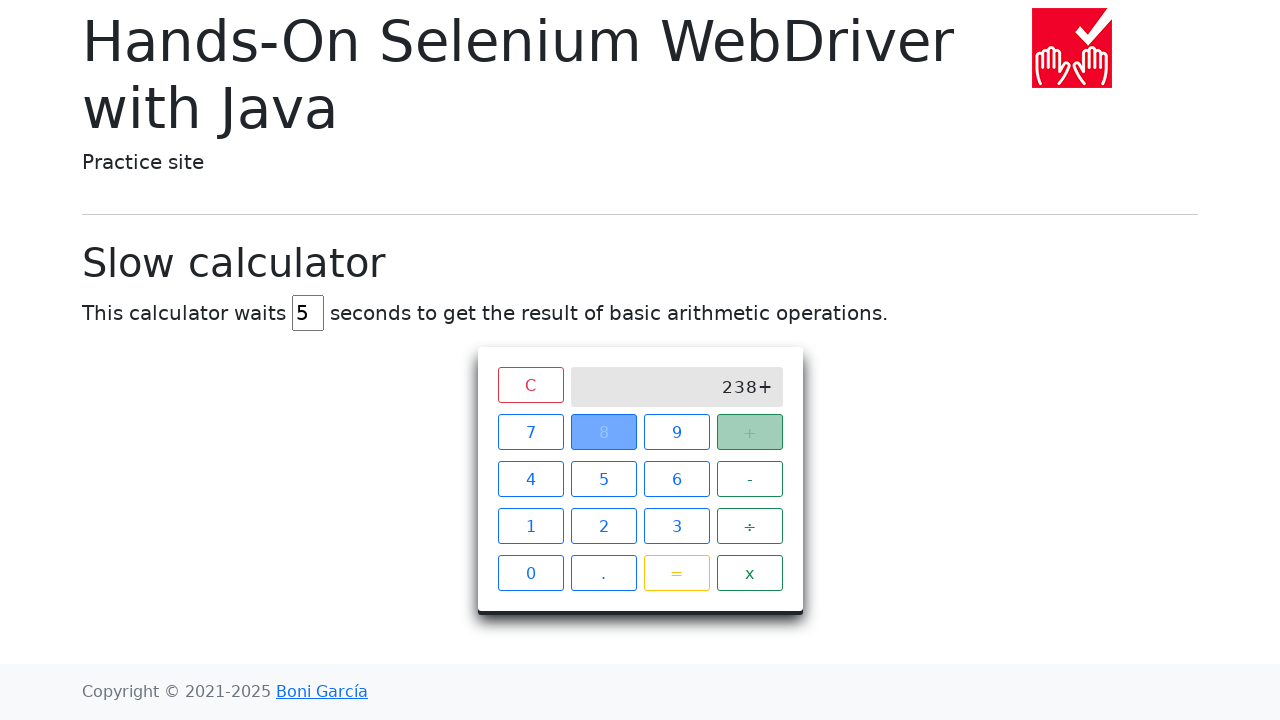

Clicked digit '1' for second number at (530, 526) on //div[@class='keys']//span[text()='1']
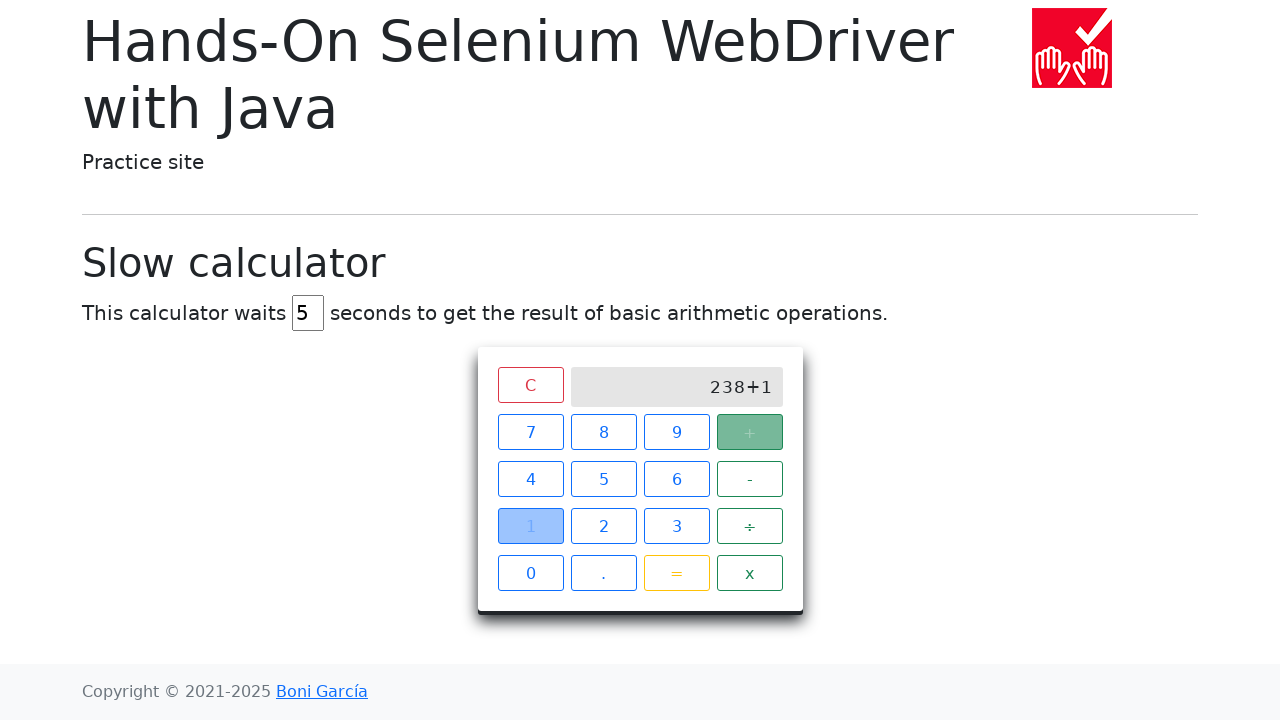

Clicked digit '3' for second number at (676, 526) on //div[@class='keys']//span[text()='3']
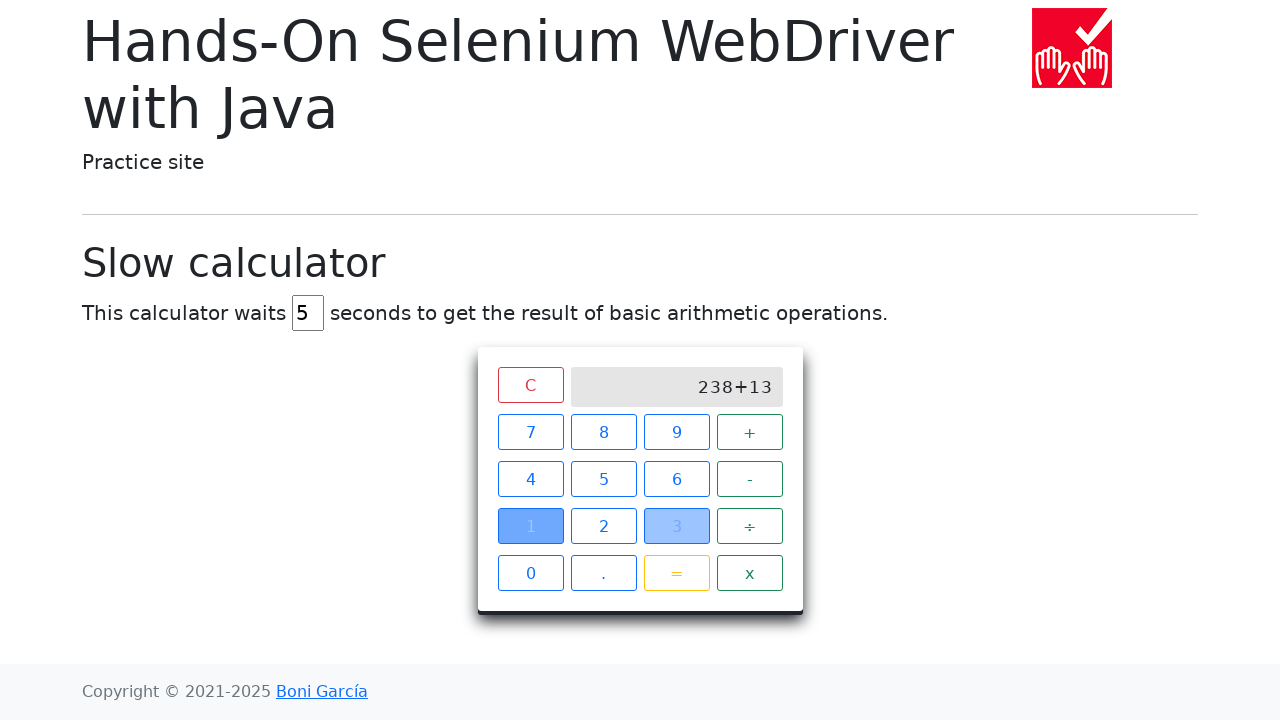

Clicked digit '6' for second number at (676, 479) on //div[@class='keys']//span[text()='6']
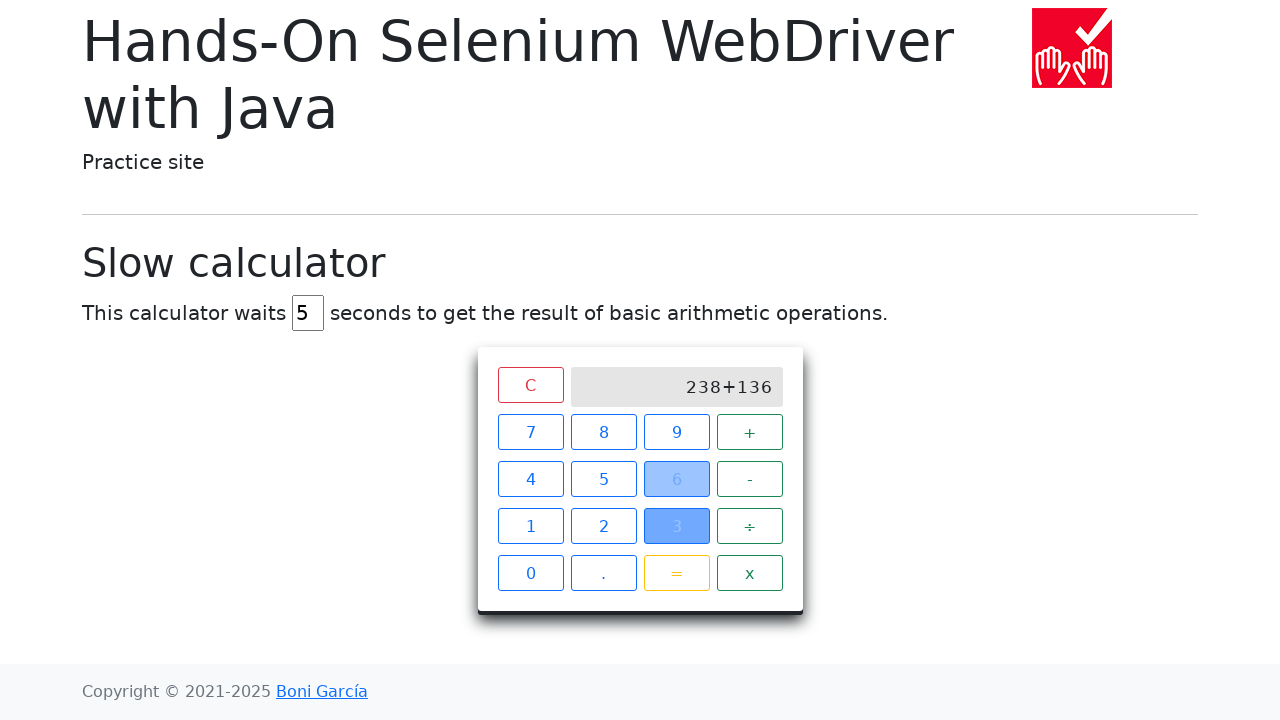

Clicked equals button to perform calculation at (676, 573) on xpath=//div[@class='keys']//span[text()='=']
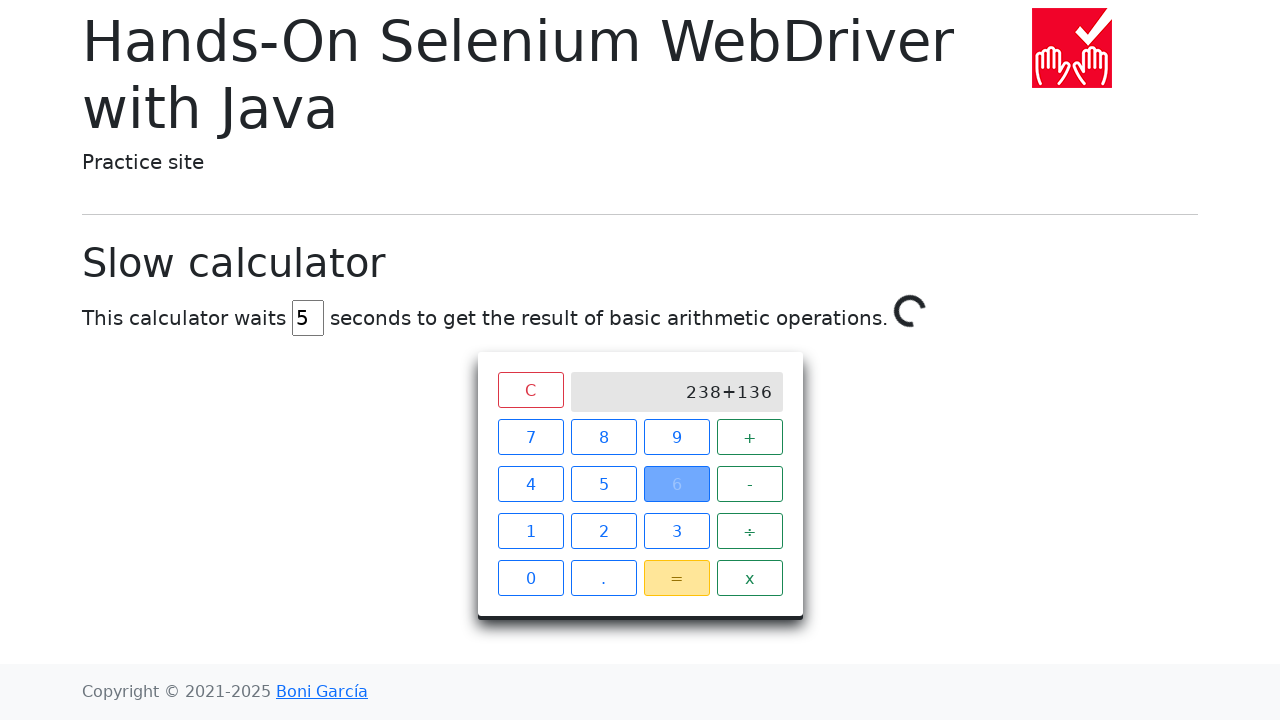

Calculation completed with result 374
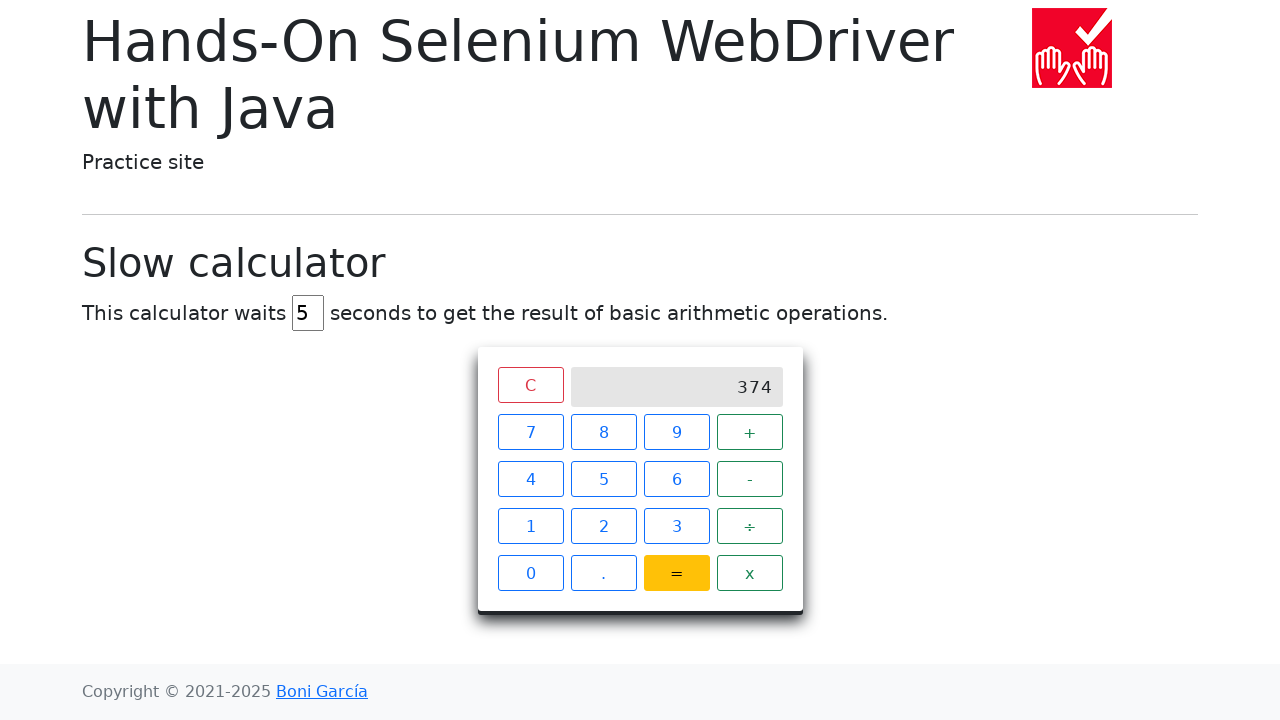

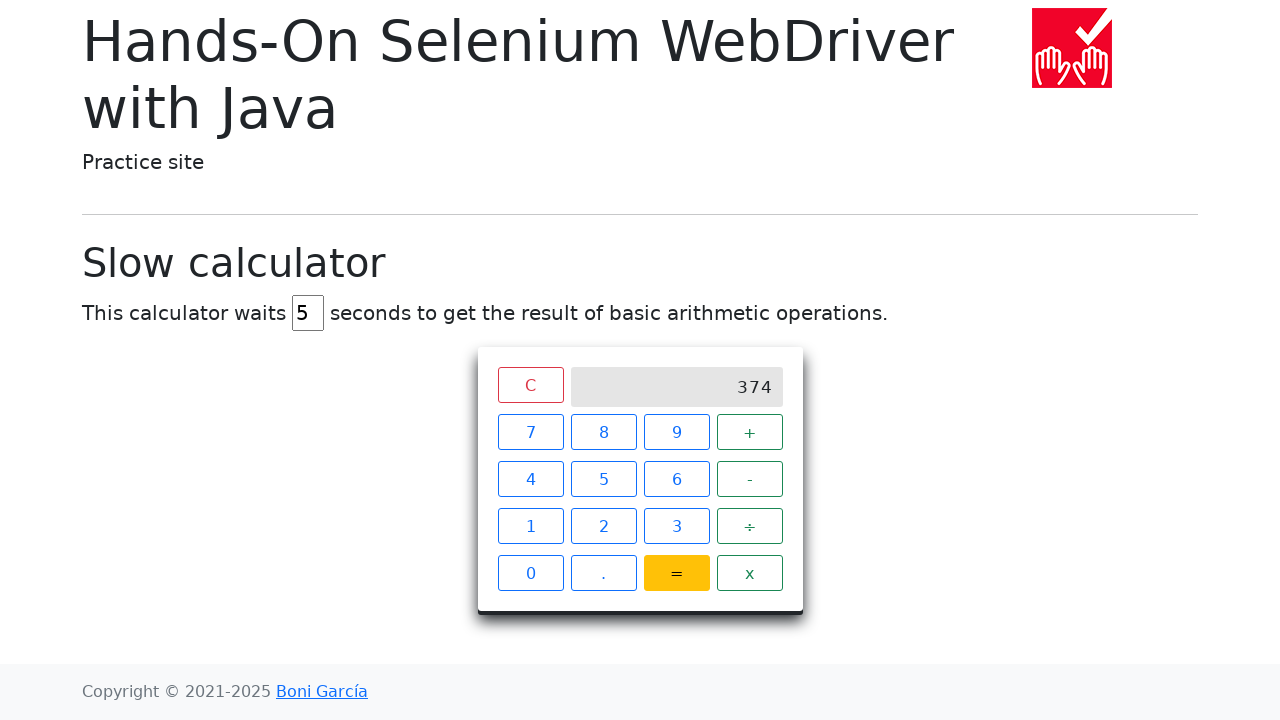